Tests conditional element interaction by clicking a button to reveal a hidden element, then clicking the hidden button and verifying the message

Starting URL: https://paulocoliveira.github.io/mypages/waits/index.html

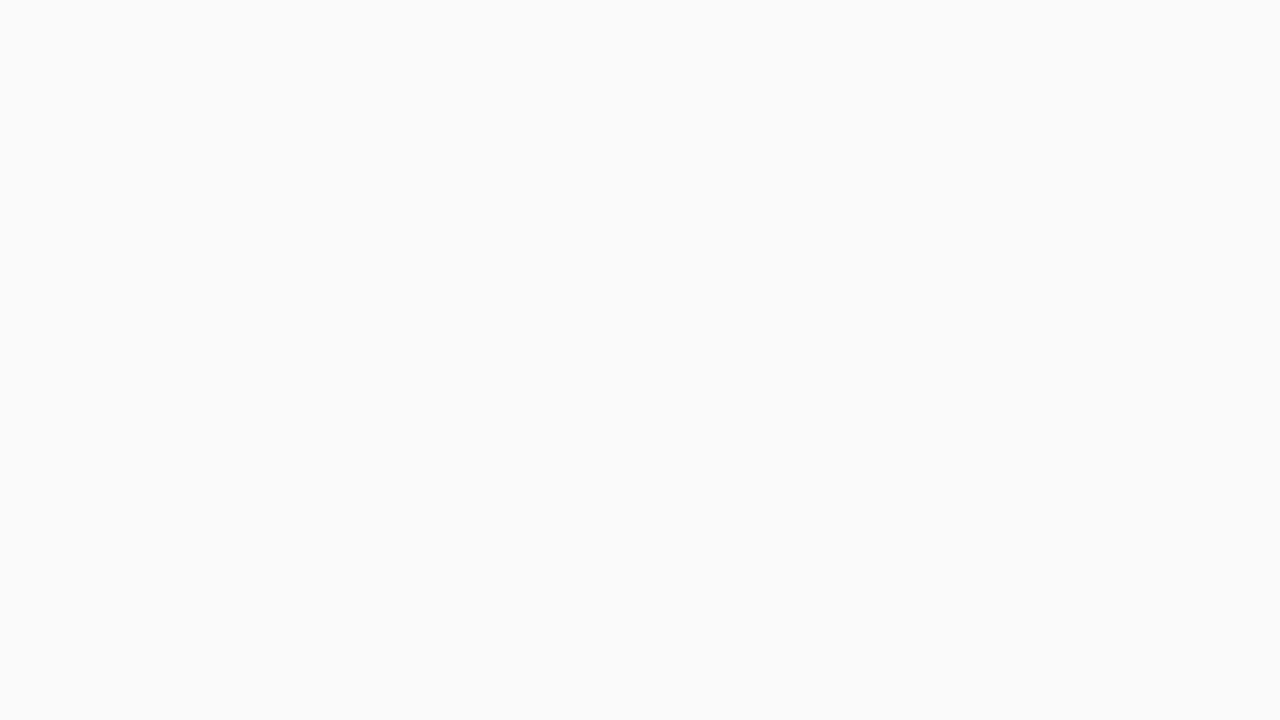

Waited for conditional element section button to be visible
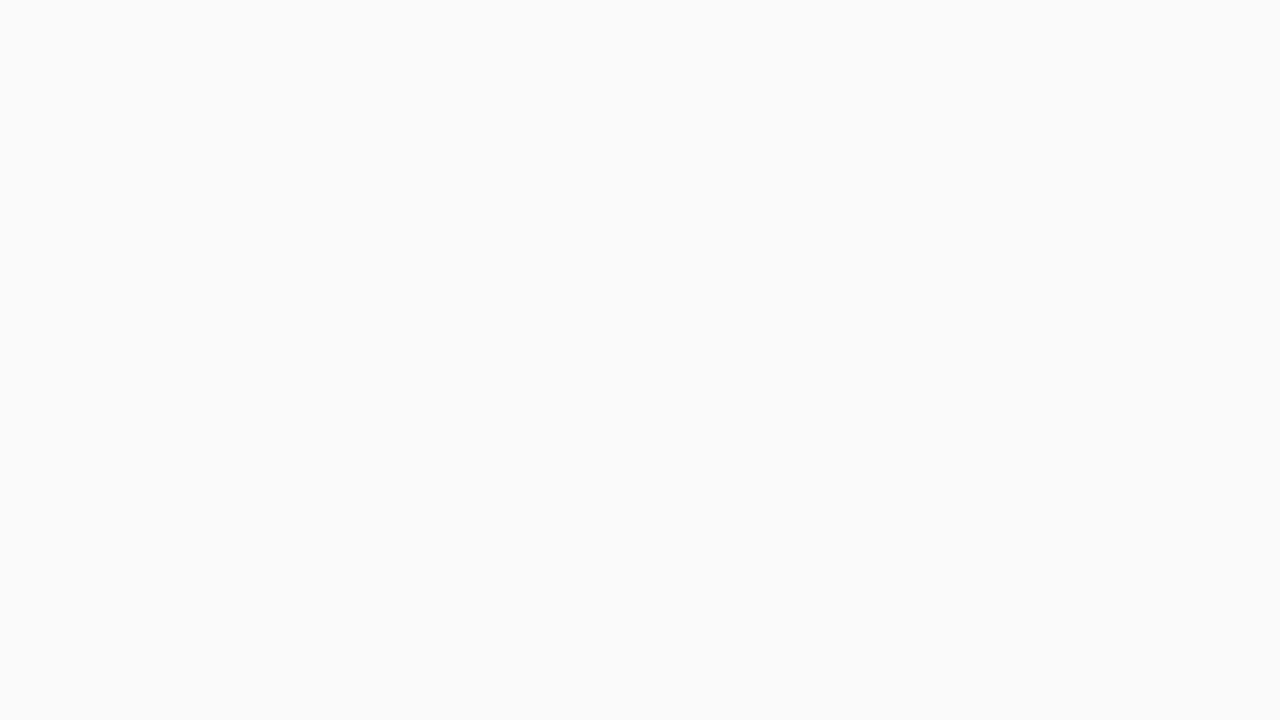

Clicked button in conditional element section to reveal hidden element at (454, 561) on xpath=//section[@id='conditional-element-section']/button
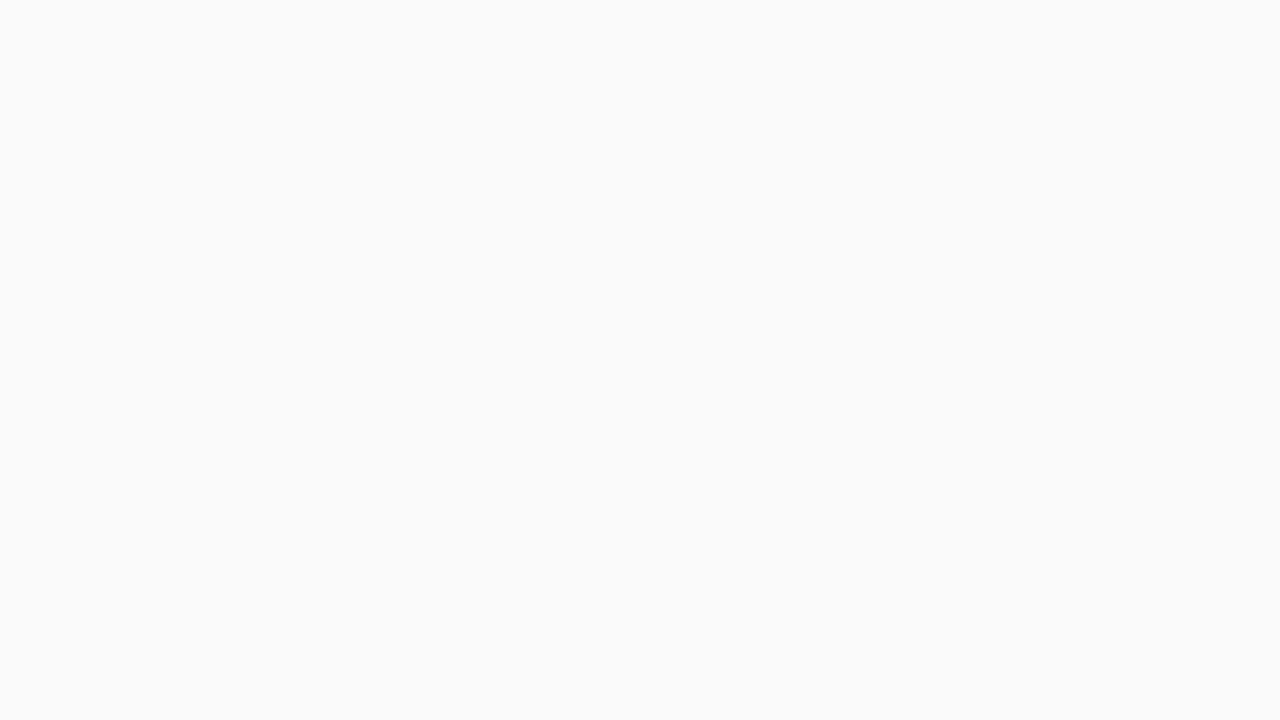

Waited for hidden button to become visible
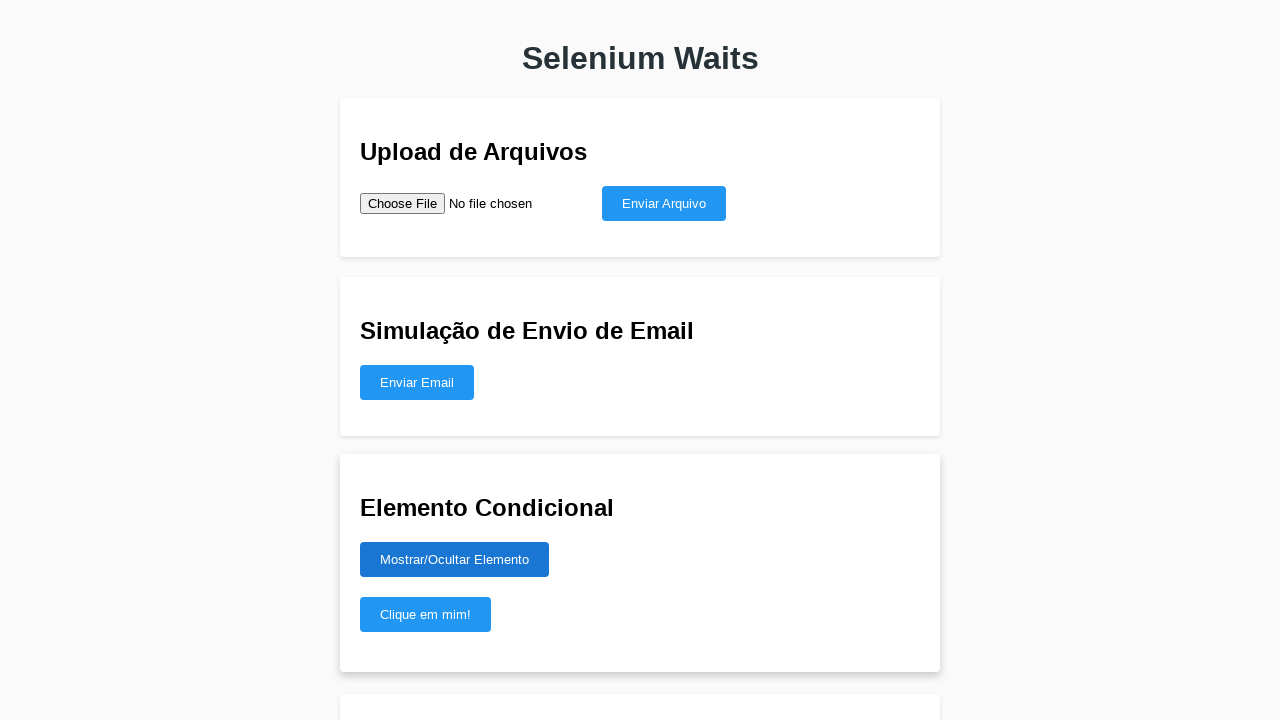

Clicked the previously hidden button at (426, 614) on #hidden-button
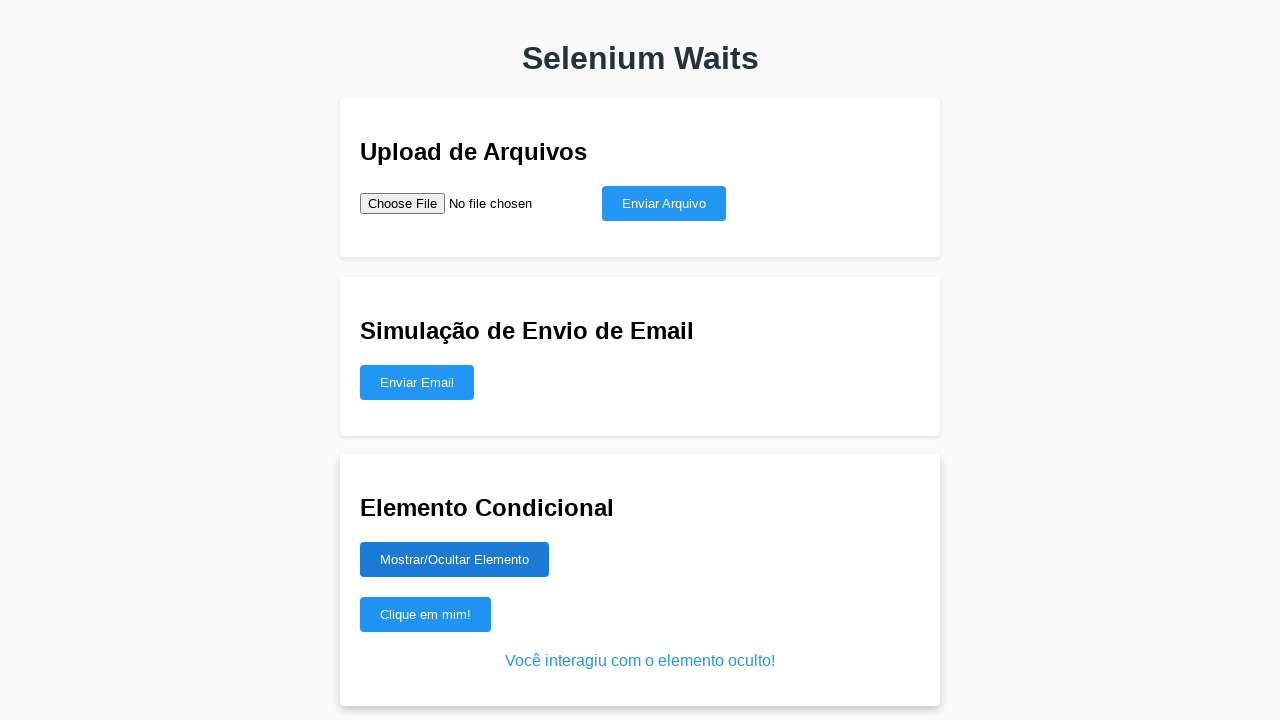

Verified message element is present
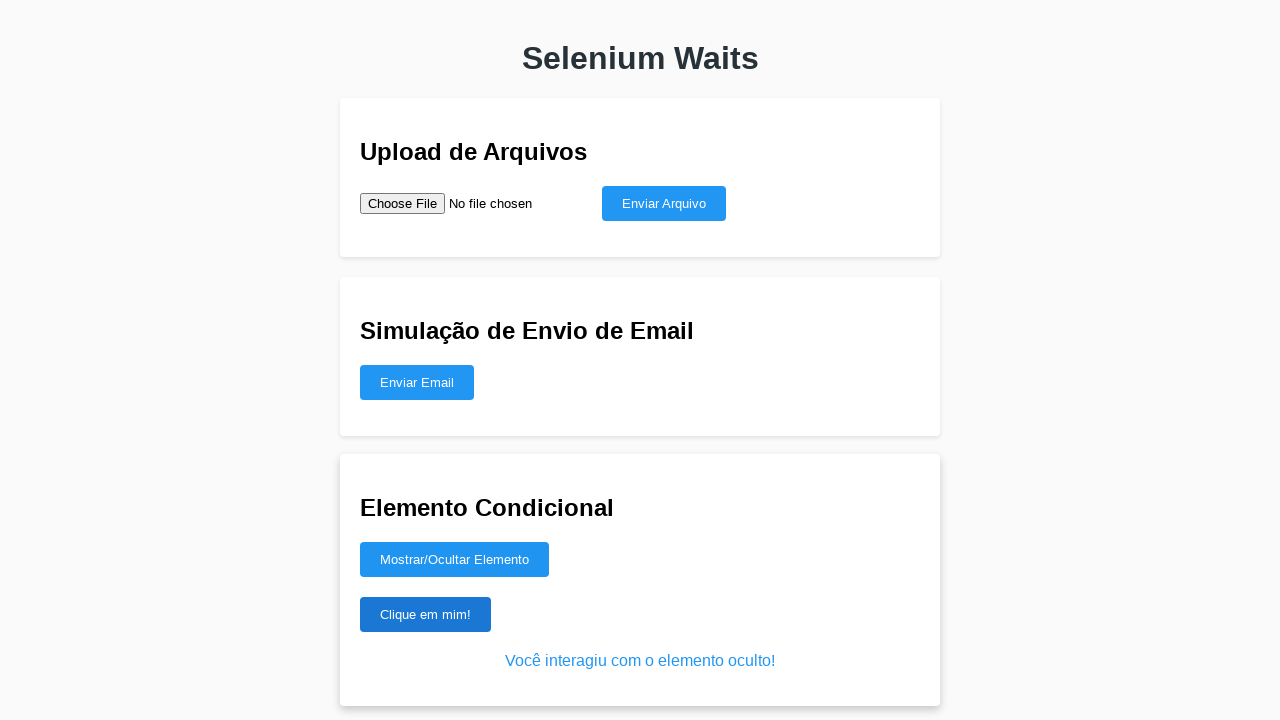

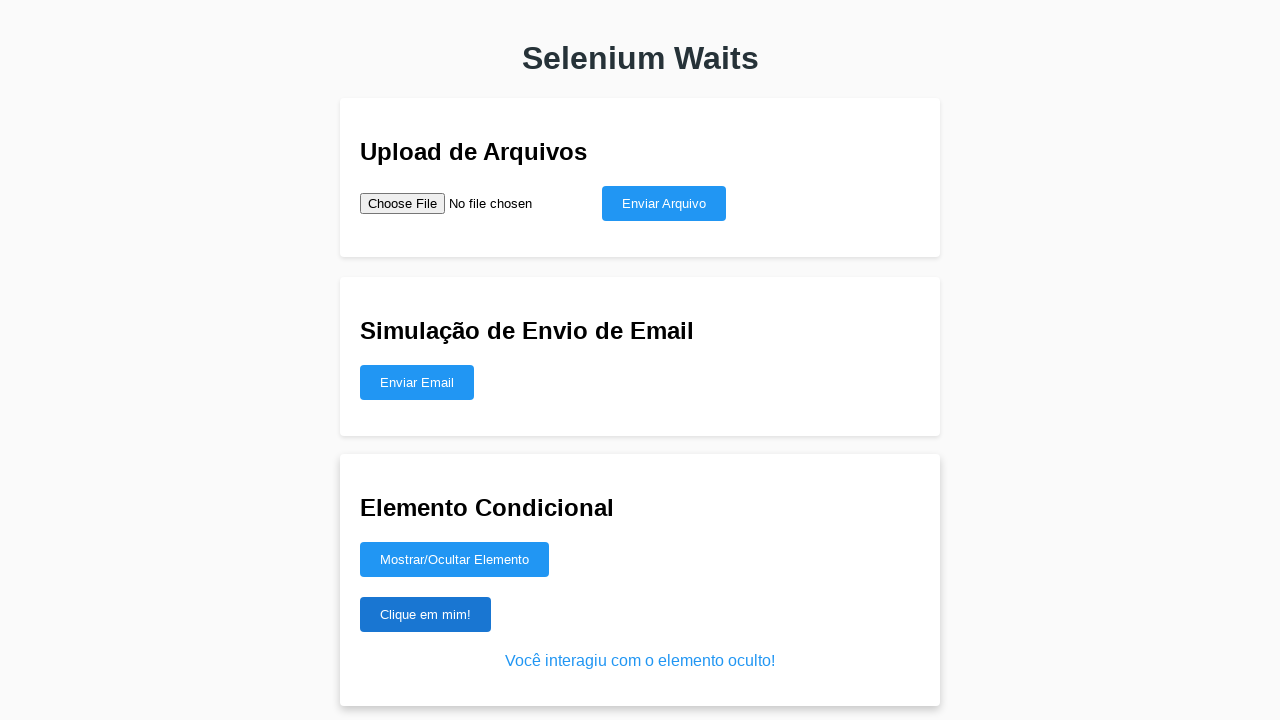